Creates a new paste on Pastebin by filling in the title, selecting Bash format, setting 10 minute expiration, entering code text, and submitting the form

Starting URL: https://pastebin.com/

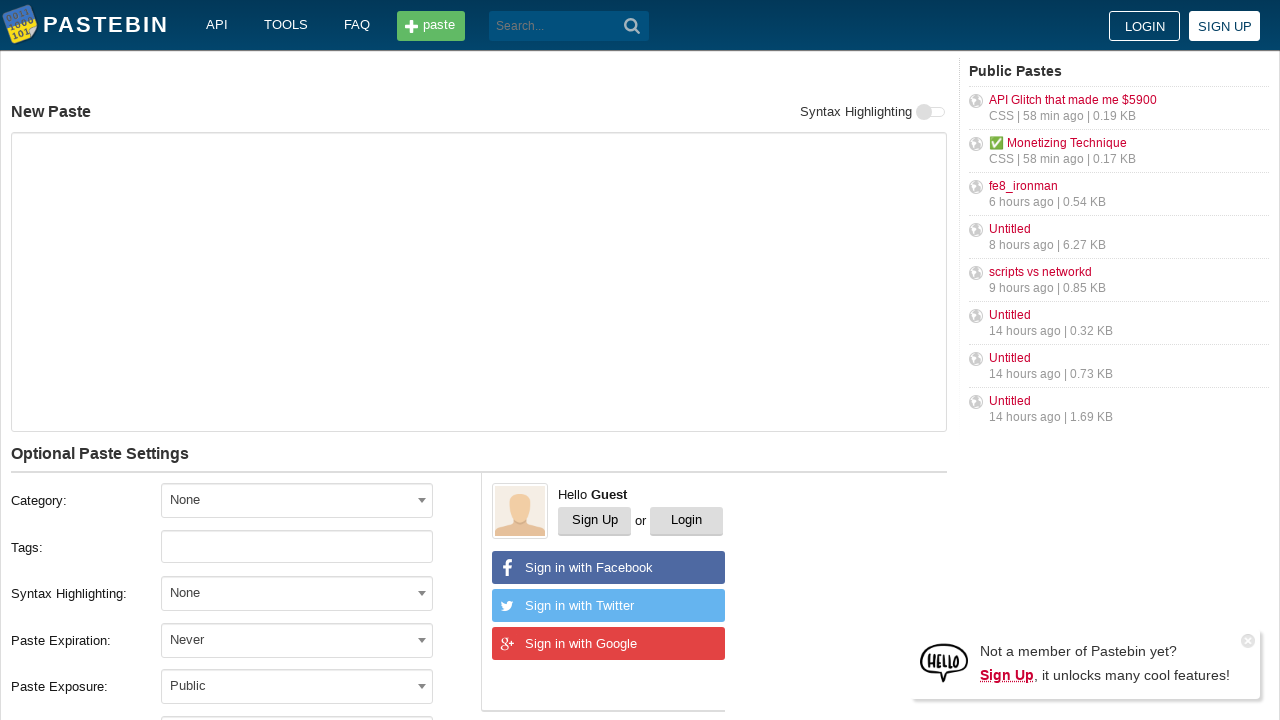

Filled paste title with 'Test Script Title' on #postform-name
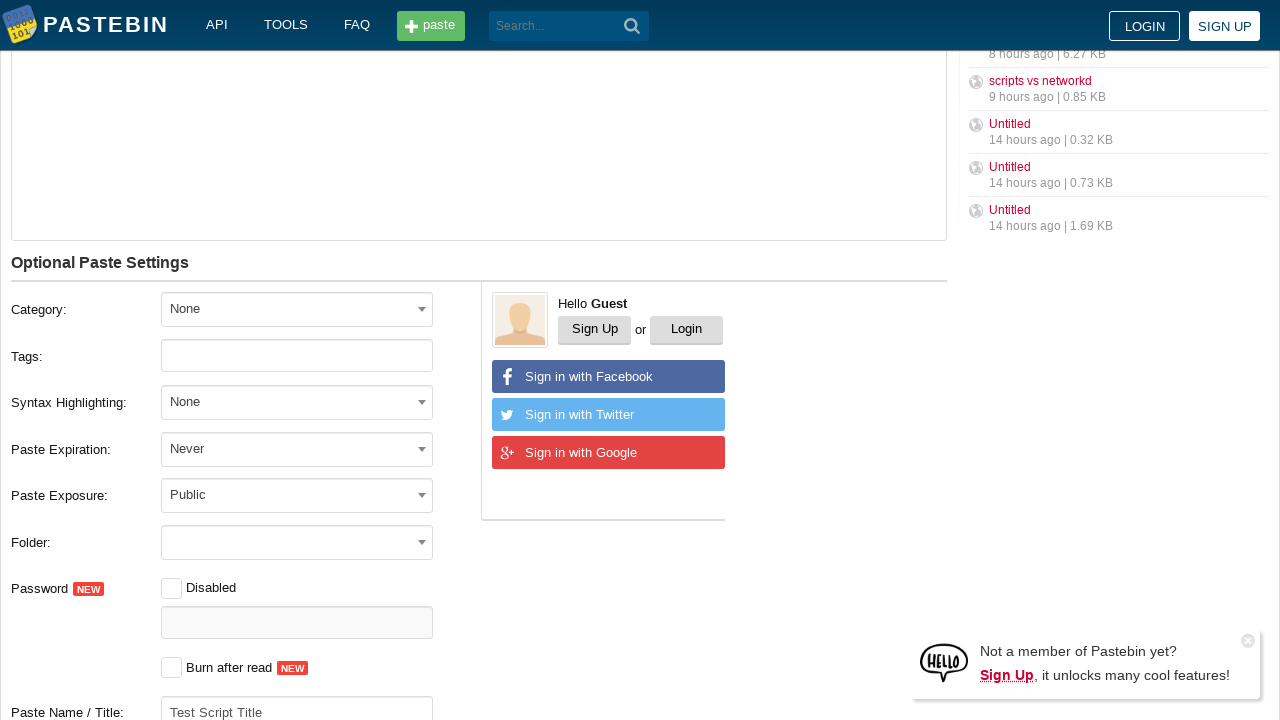

Clicked on format dropdown at (297, 402) on #select2-postform-format-container
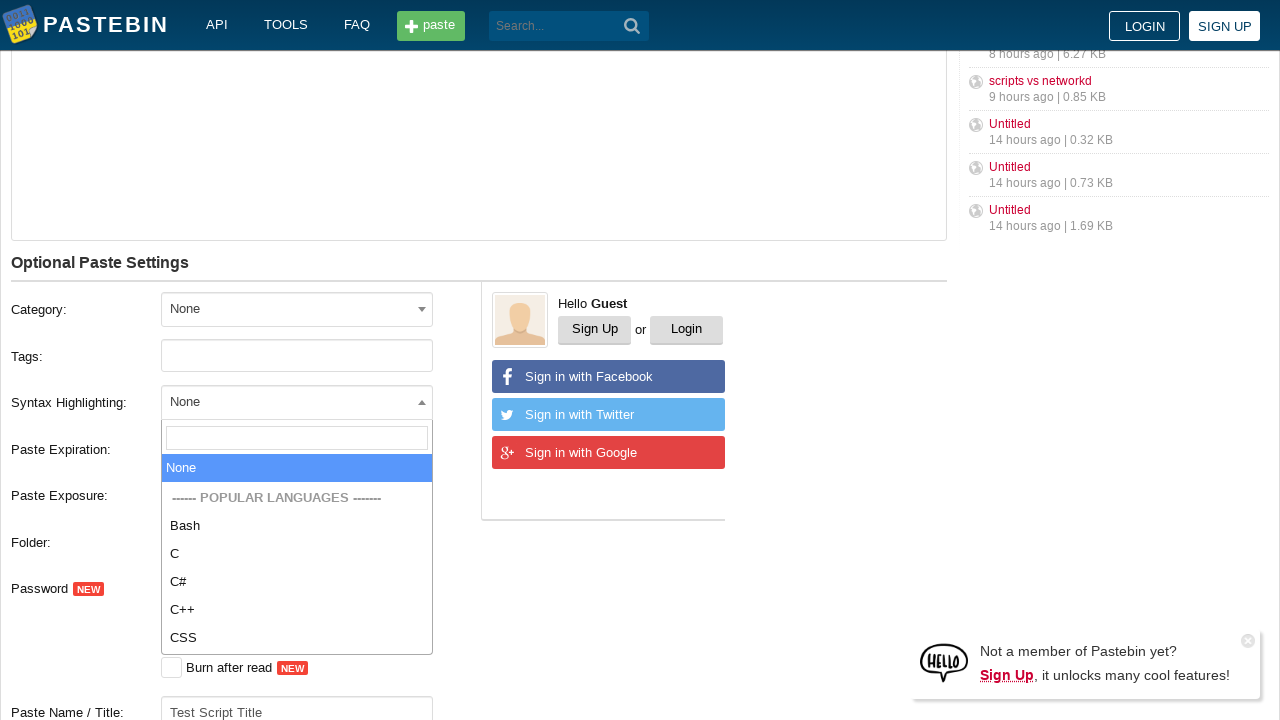

Selected Bash format from dropdown at (297, 526) on xpath=//ul/li[text()[contains(.,'Bash')]]
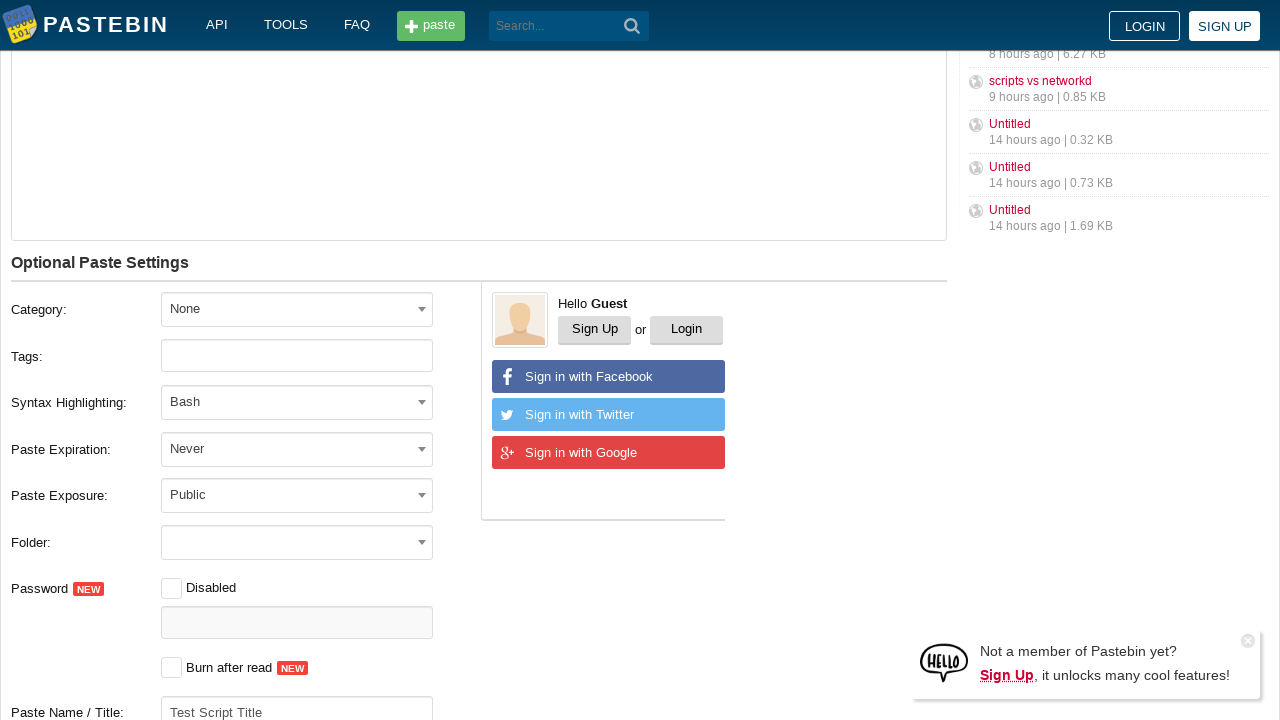

Clicked on expiration dropdown at (297, 448) on #select2-postform-expiration-container
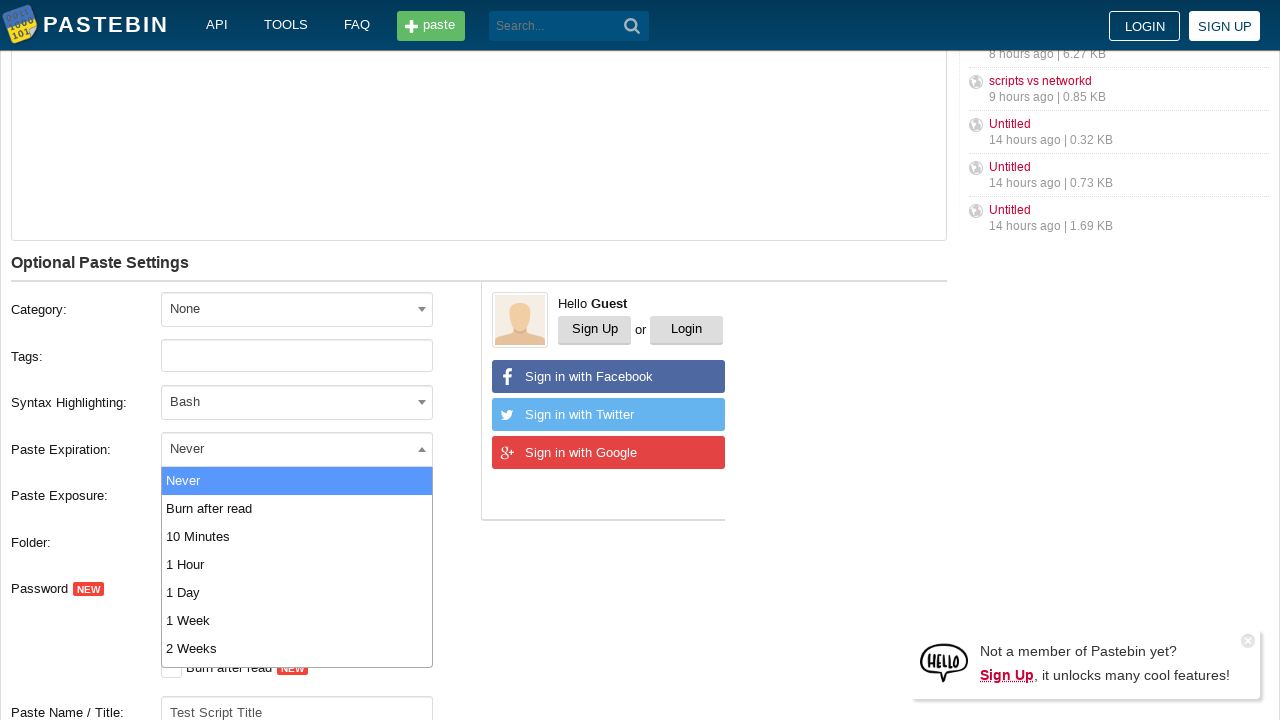

Selected 10 minute expiration at (297, 536) on xpath=/html/body/span[2]/span/span[2]/ul/li[3]
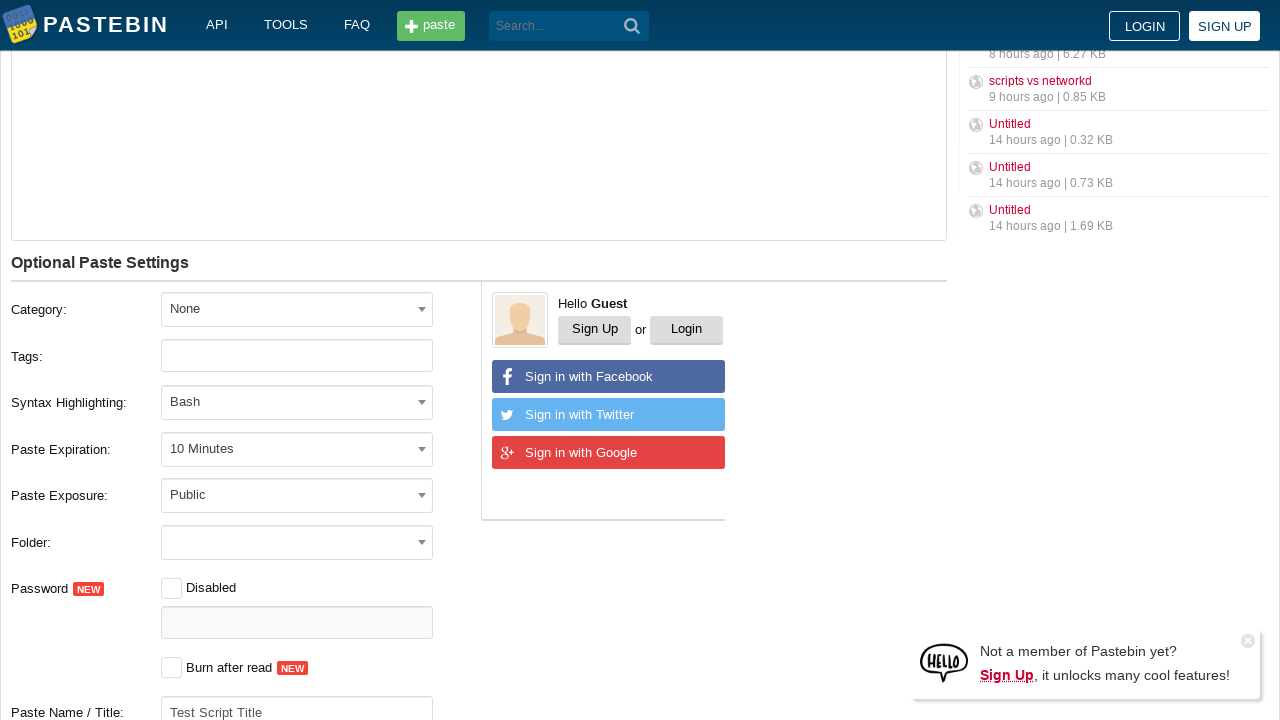

Filled paste content with bash script on #postform-text
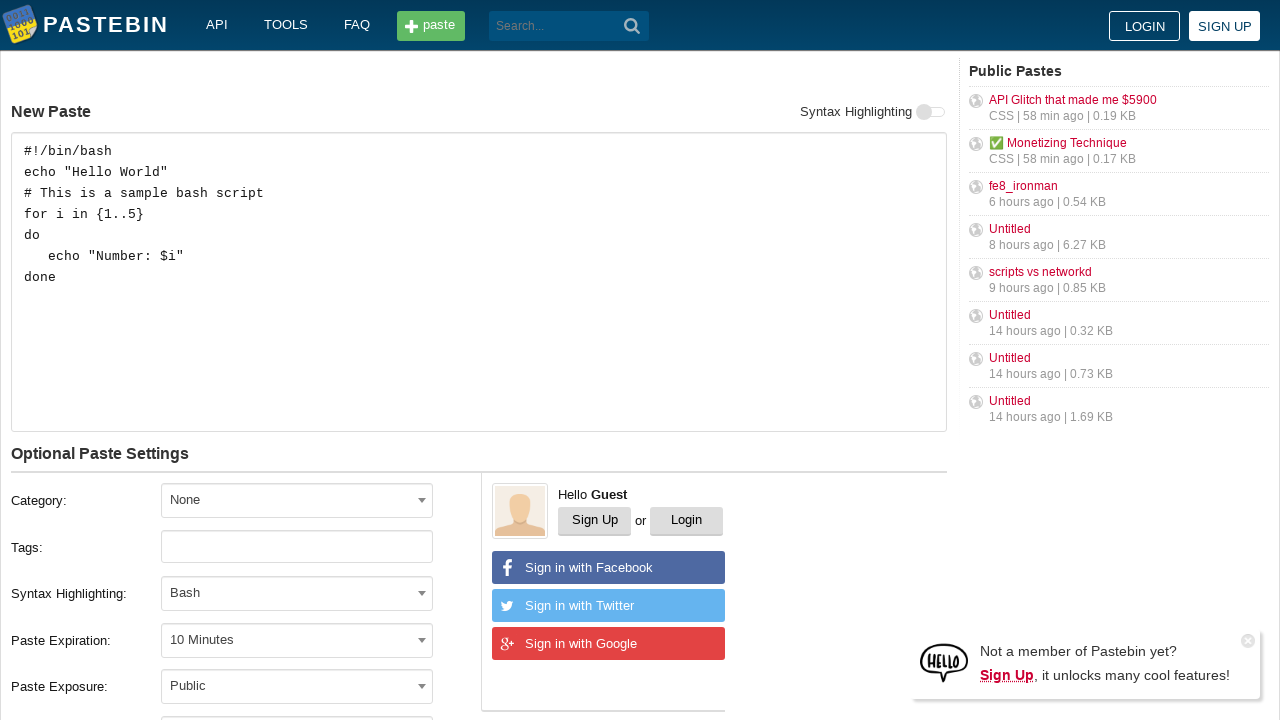

Submitted the paste form by pressing Enter on #postform-text
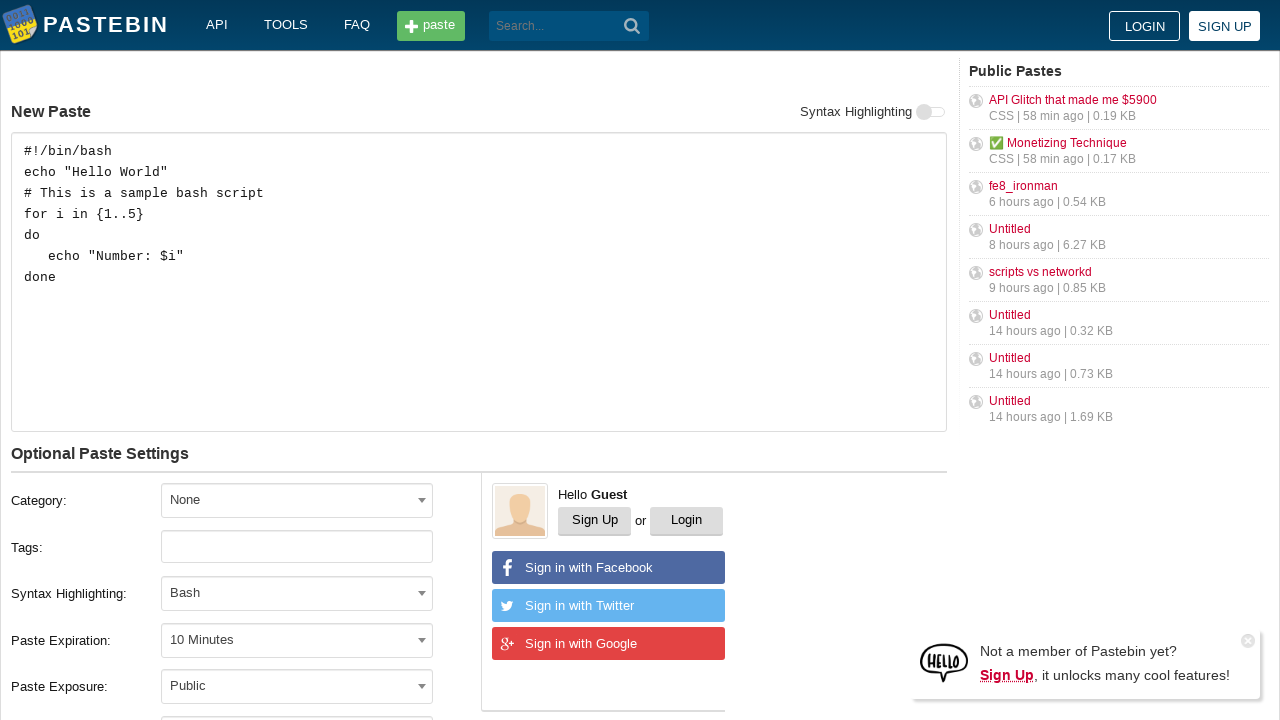

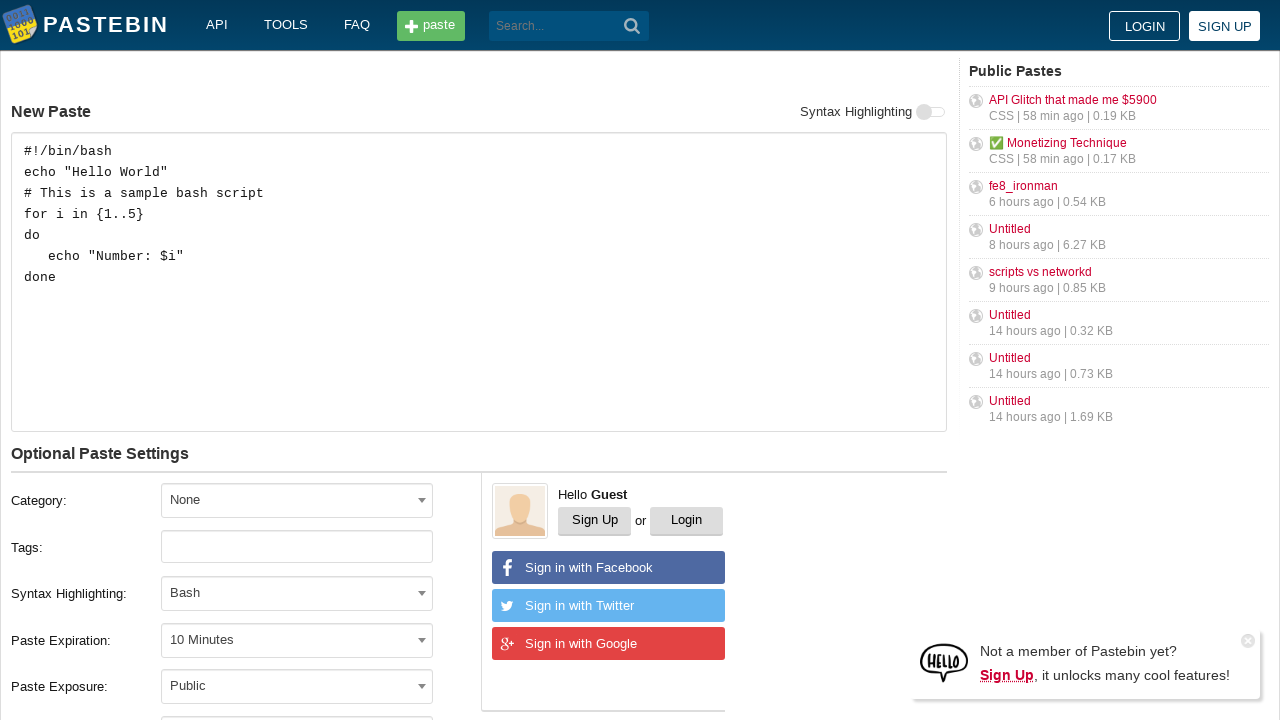